Navigates to a test page and checks whether a specific checkbox element is selected or not

Starting URL: https://omayo.blogspot.com/

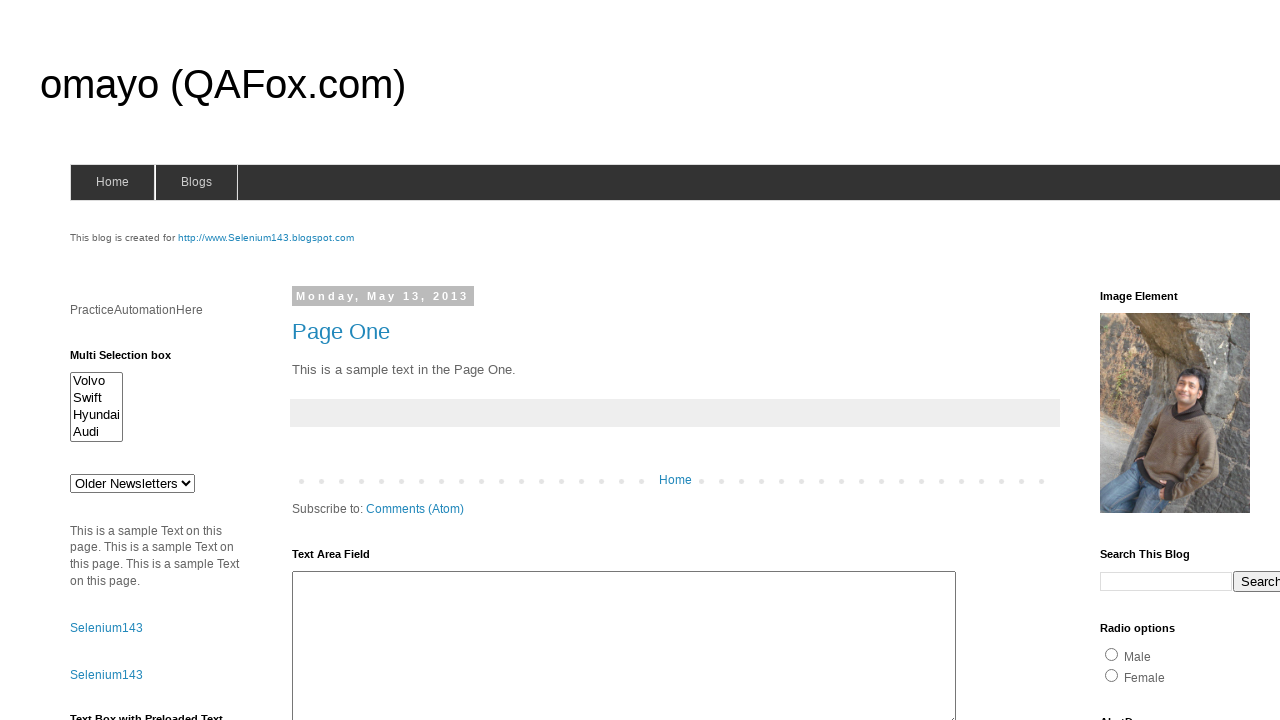

Navigated to omayo.blogspot.com
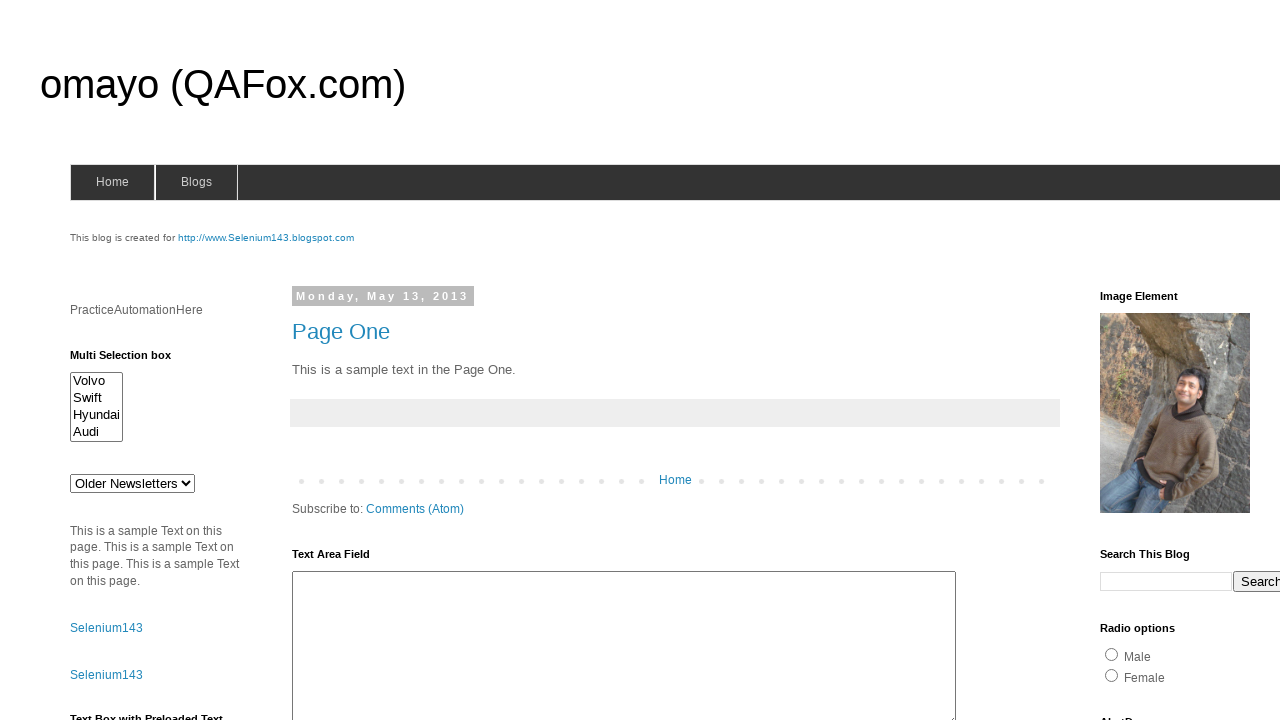

Waited for checkbox element #checkbox2 to be present
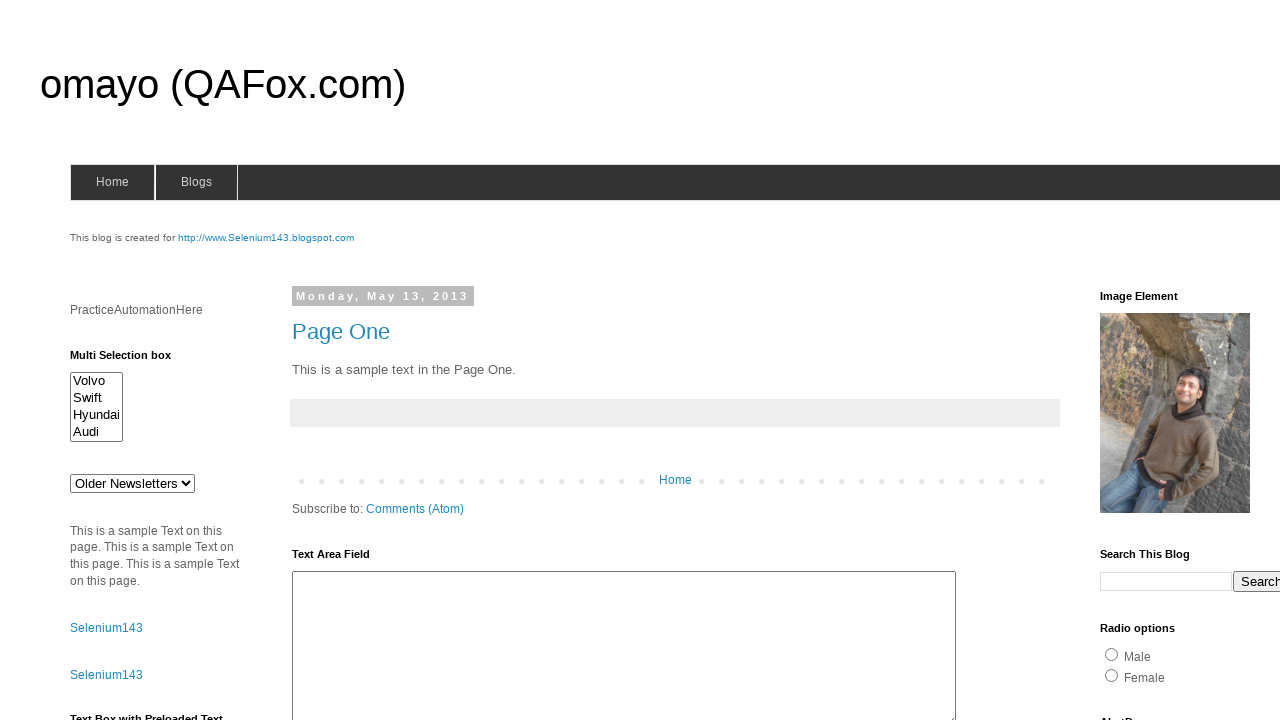

Checked if checkbox #checkbox2 is selected
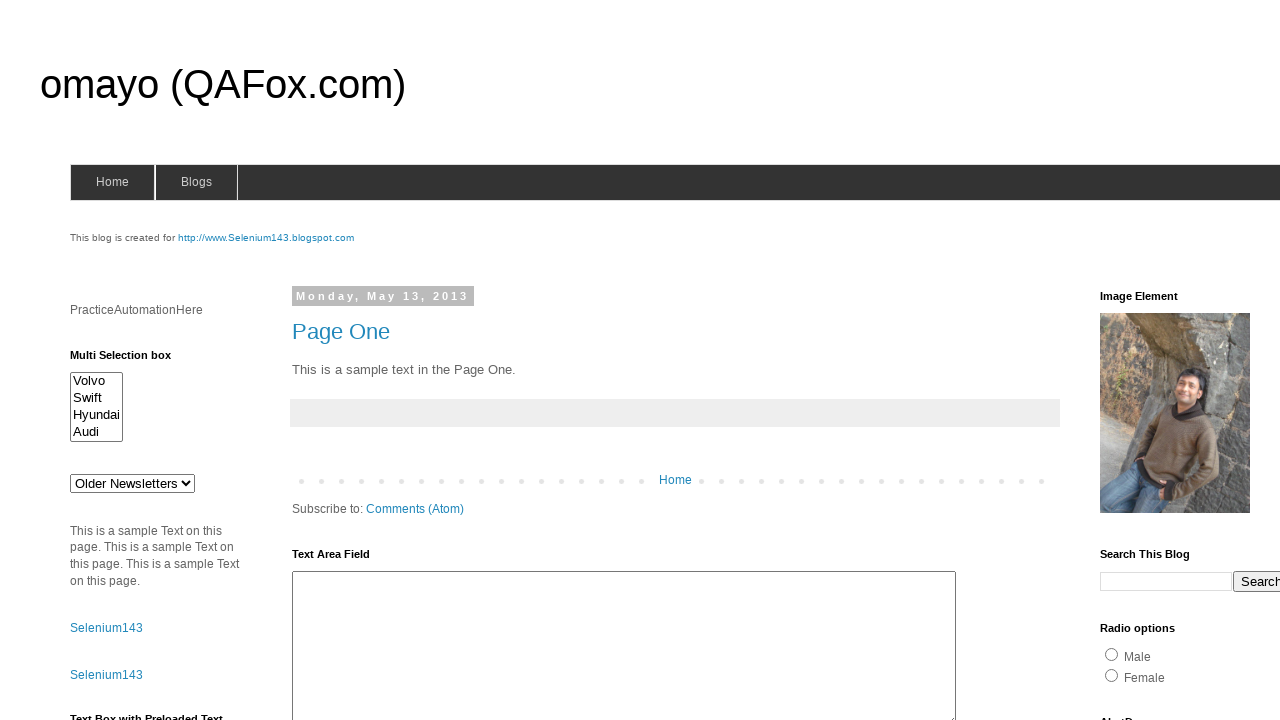

Confirmed: checkbox #checkbox2 is not selected
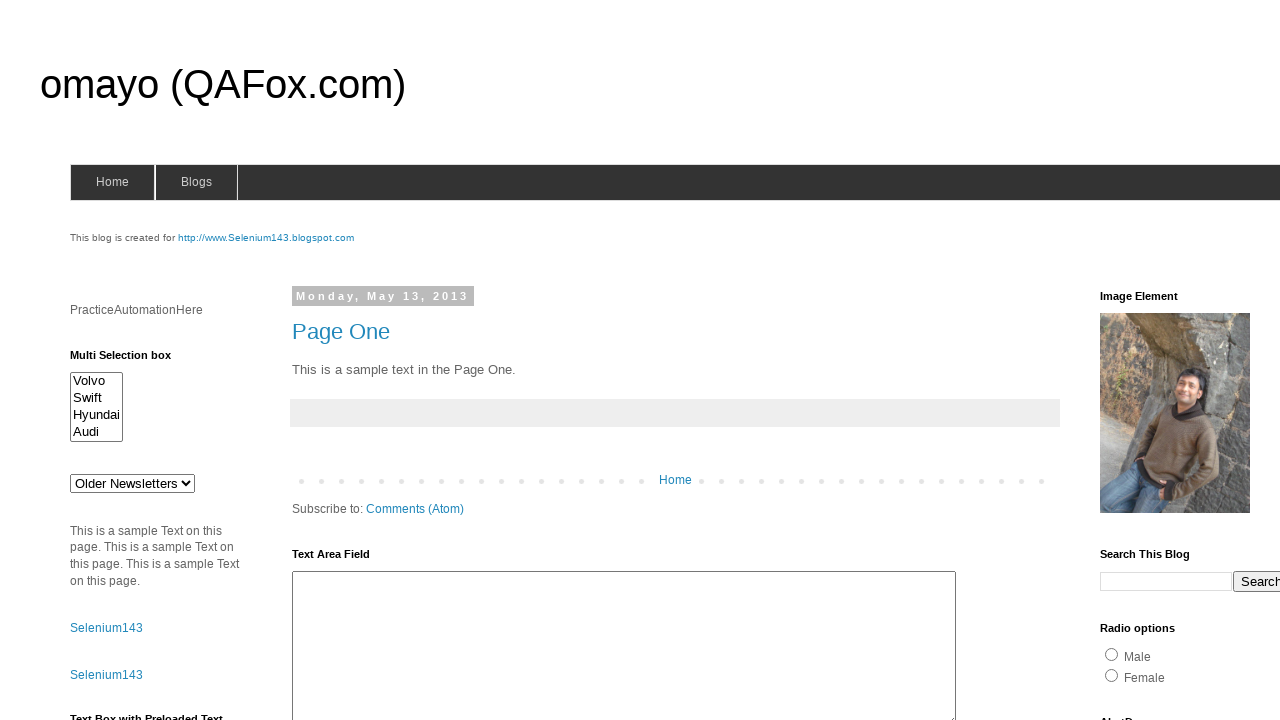

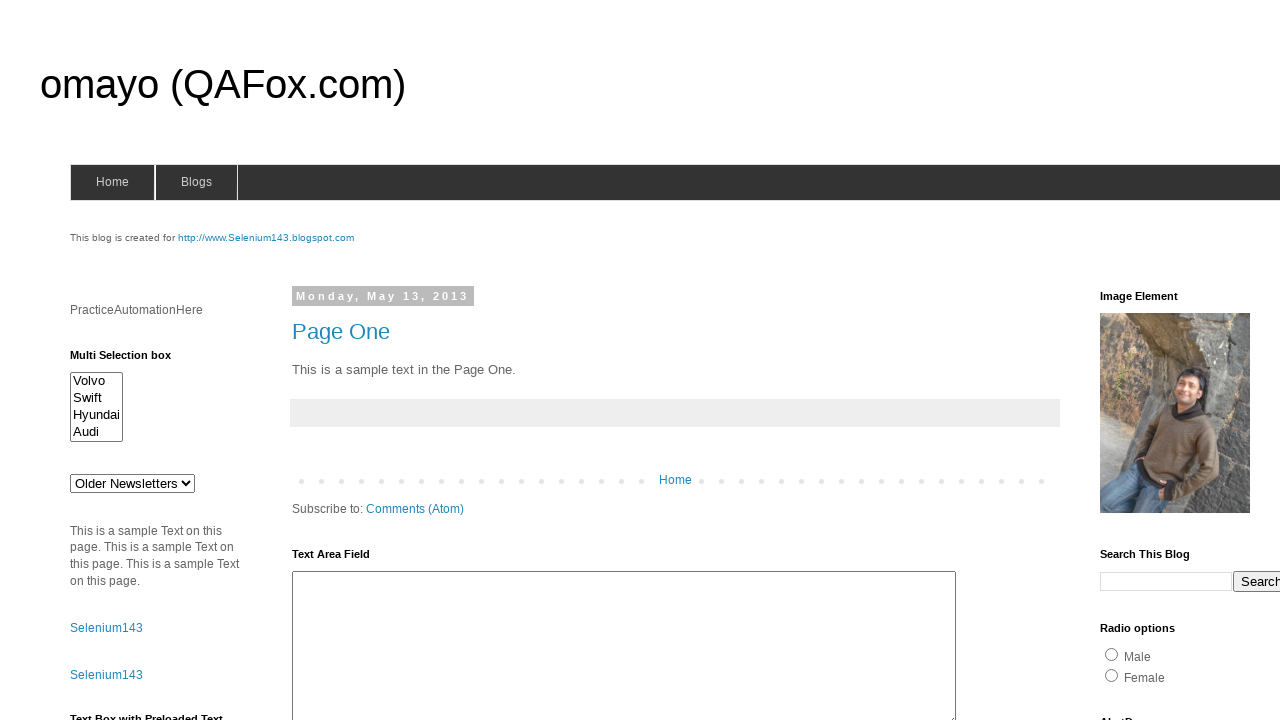